Tests flight search functionality by selecting departure and destination cities from dropdowns and clicking the find flights button

Starting URL: https://blazedemo.com/

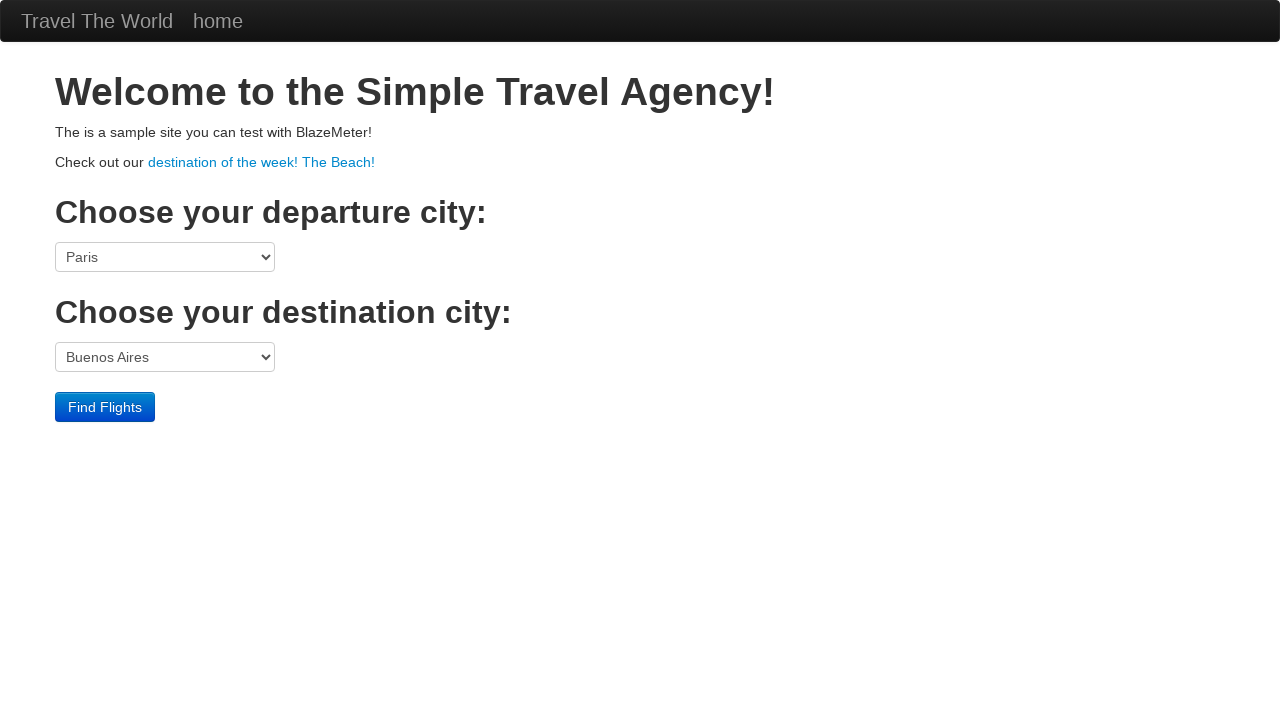

Selected Boston as departure city from dropdown on select[name='fromPort']
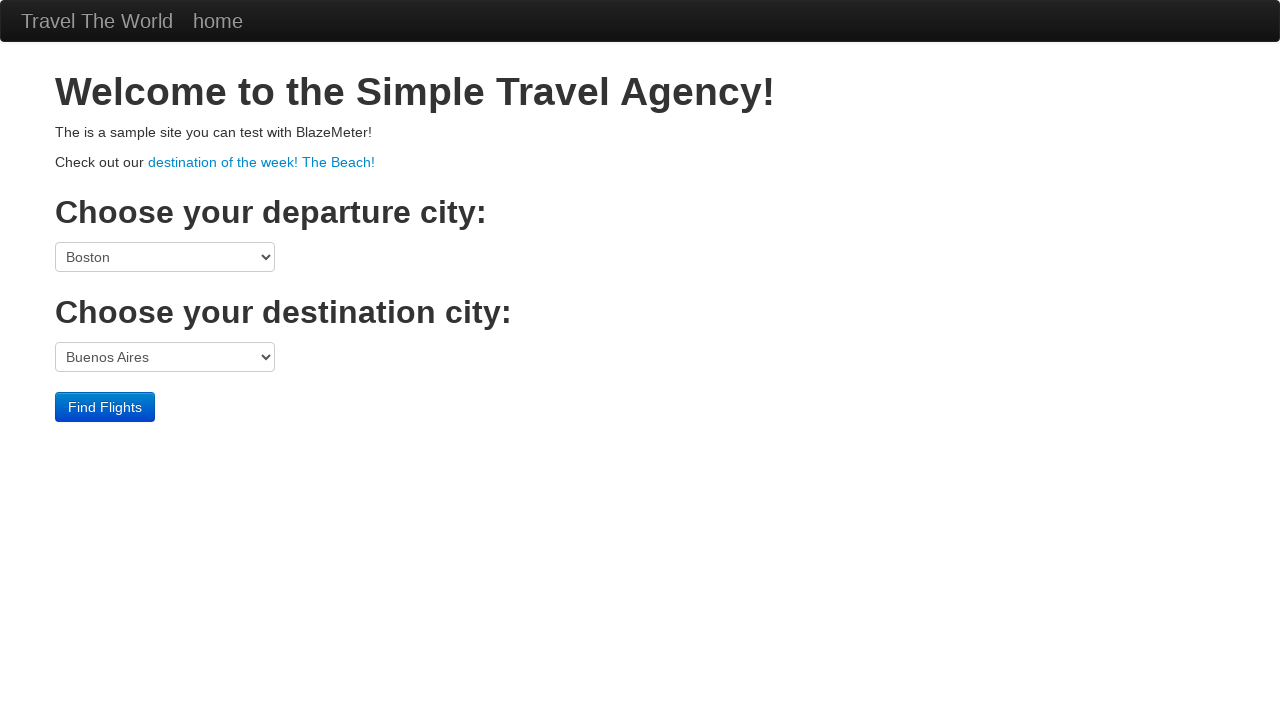

Selected London as destination city from dropdown on select[name='toPort']
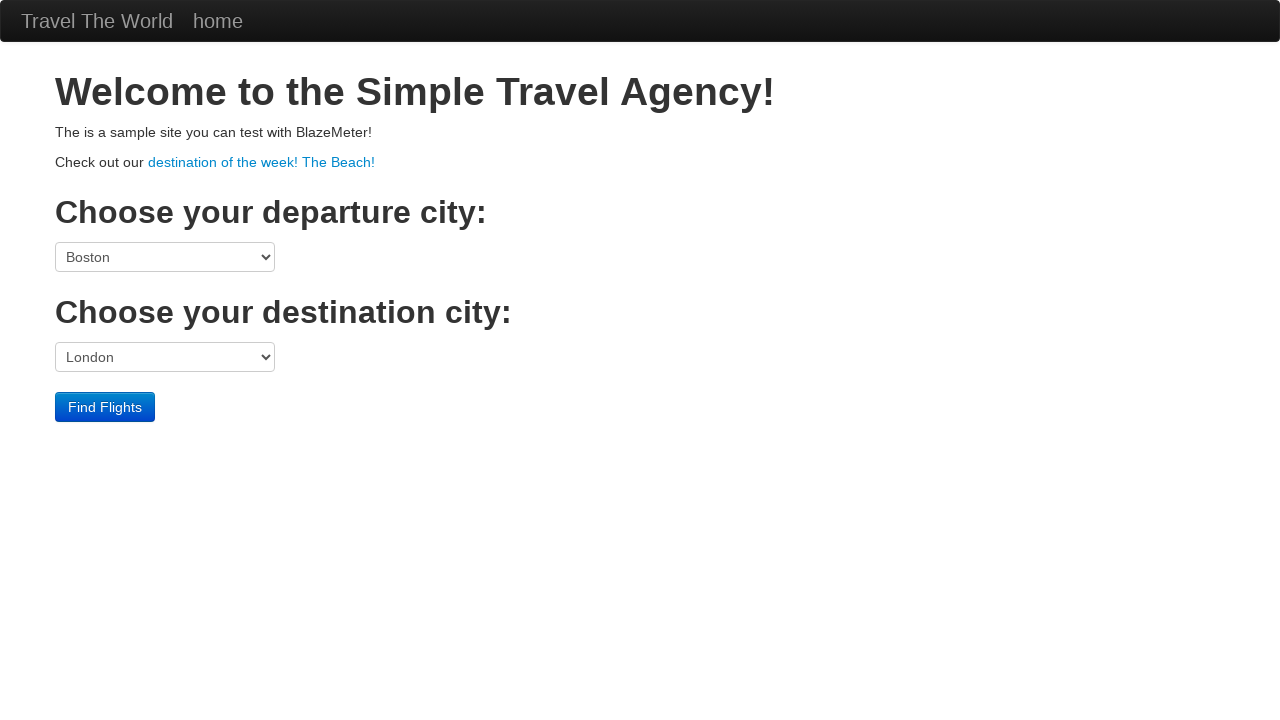

Clicked Find Flights button to search for flights at (105, 407) on input[value='Find Flights']
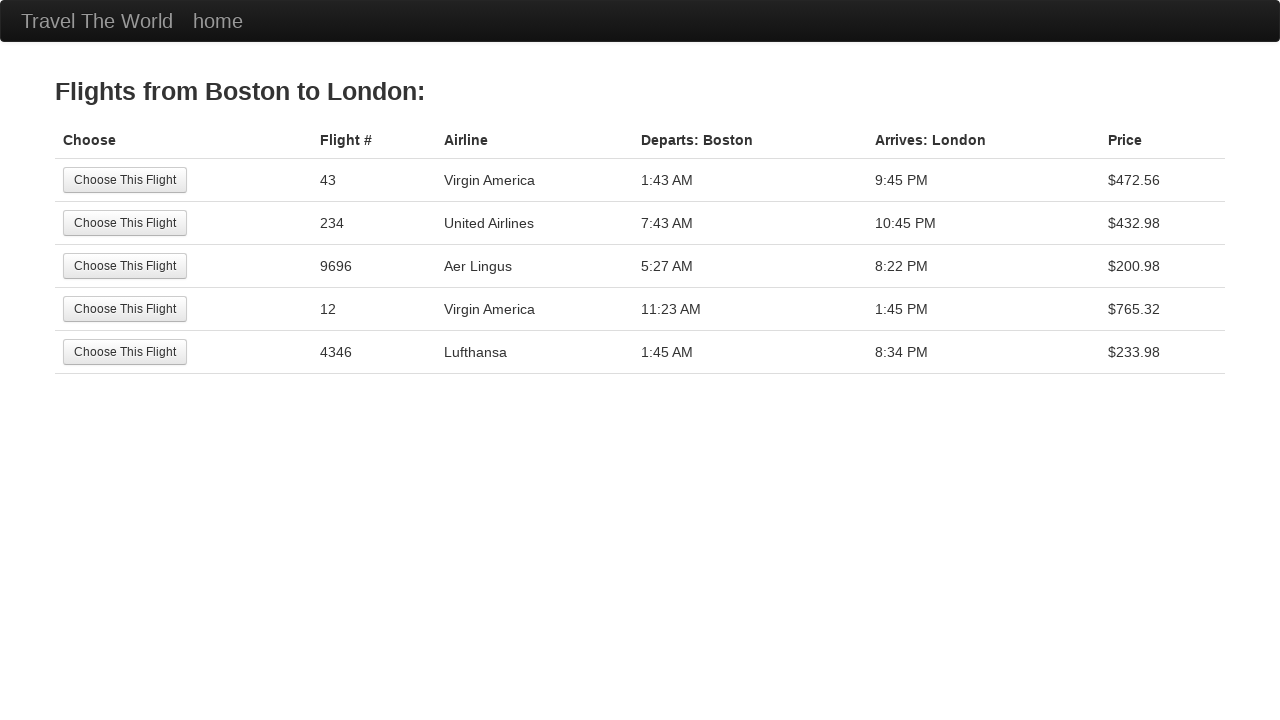

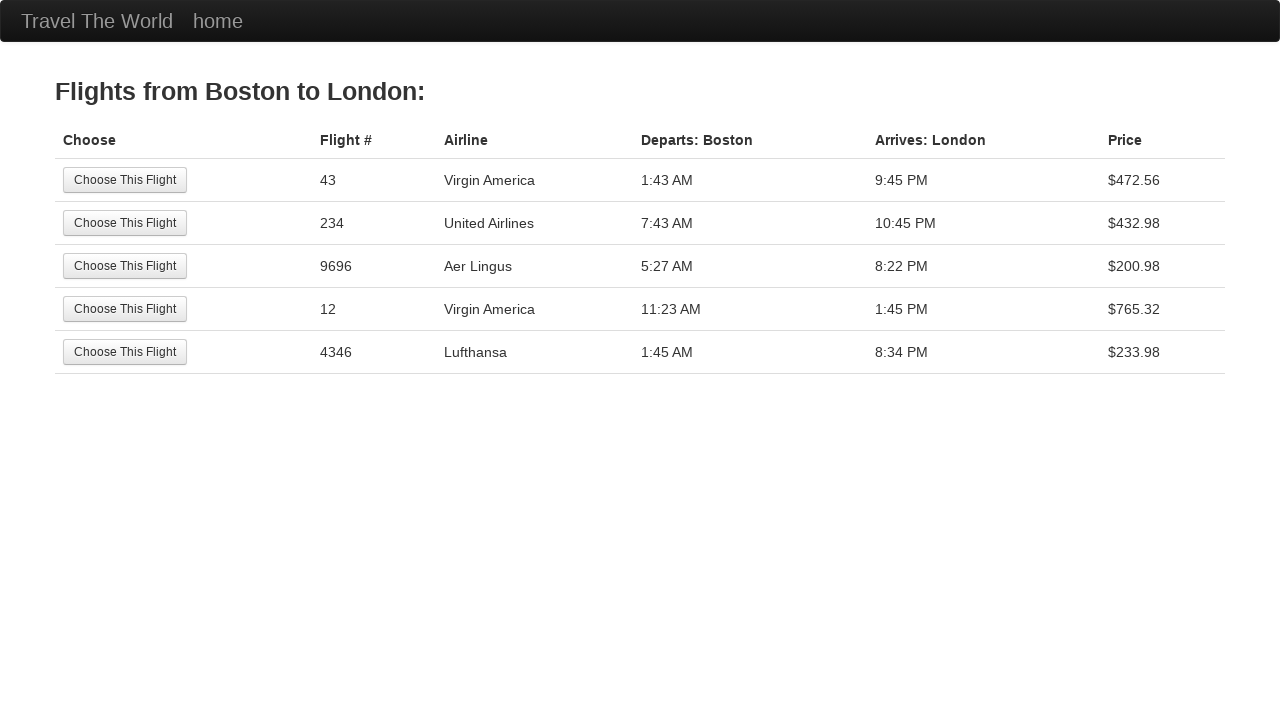